Tests that clicking submit button without credentials shows an error message with red background

Starting URL: https://the-internet.herokuapp.com/login

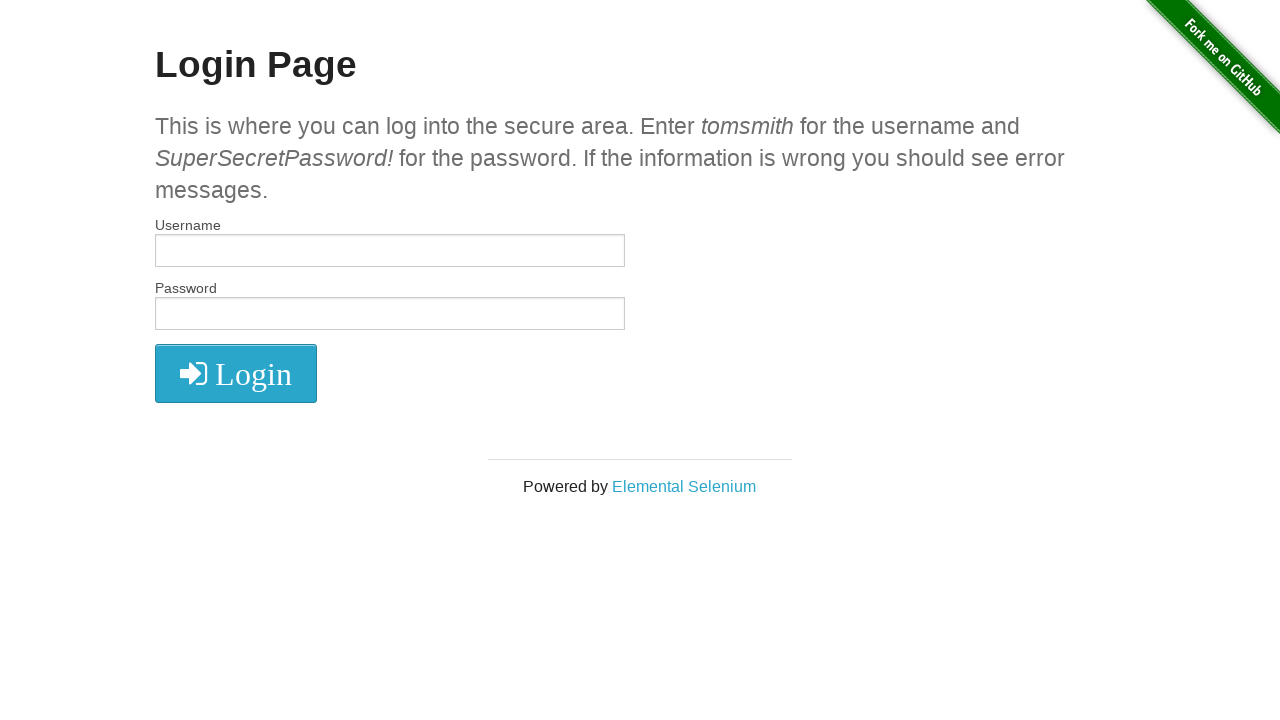

Clicked submit button without entering credentials at (236, 373) on button[type=submit]
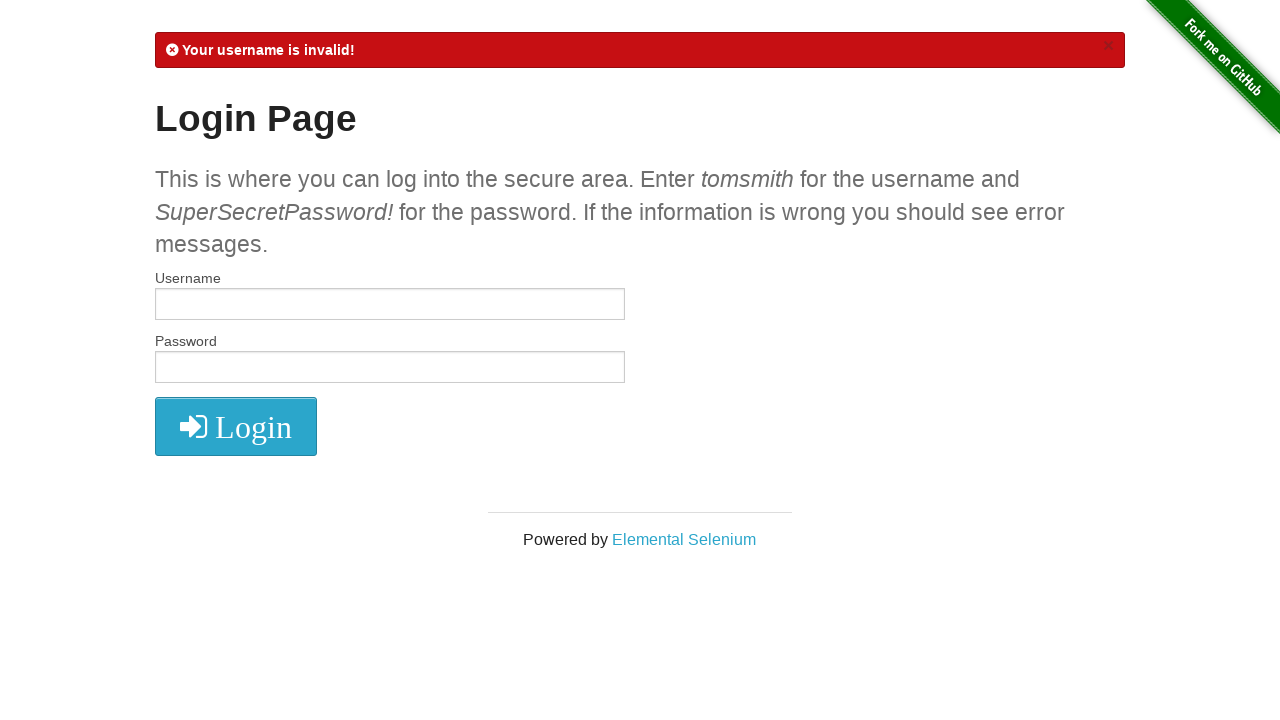

Error flash message appeared
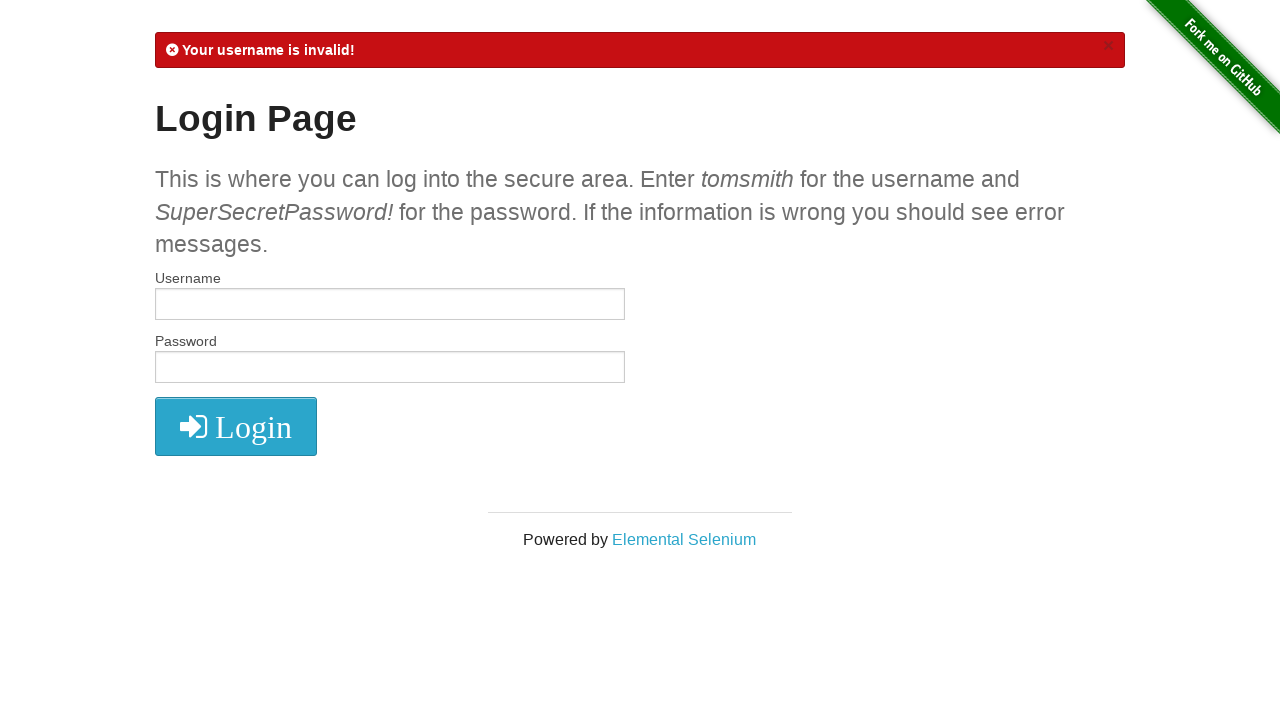

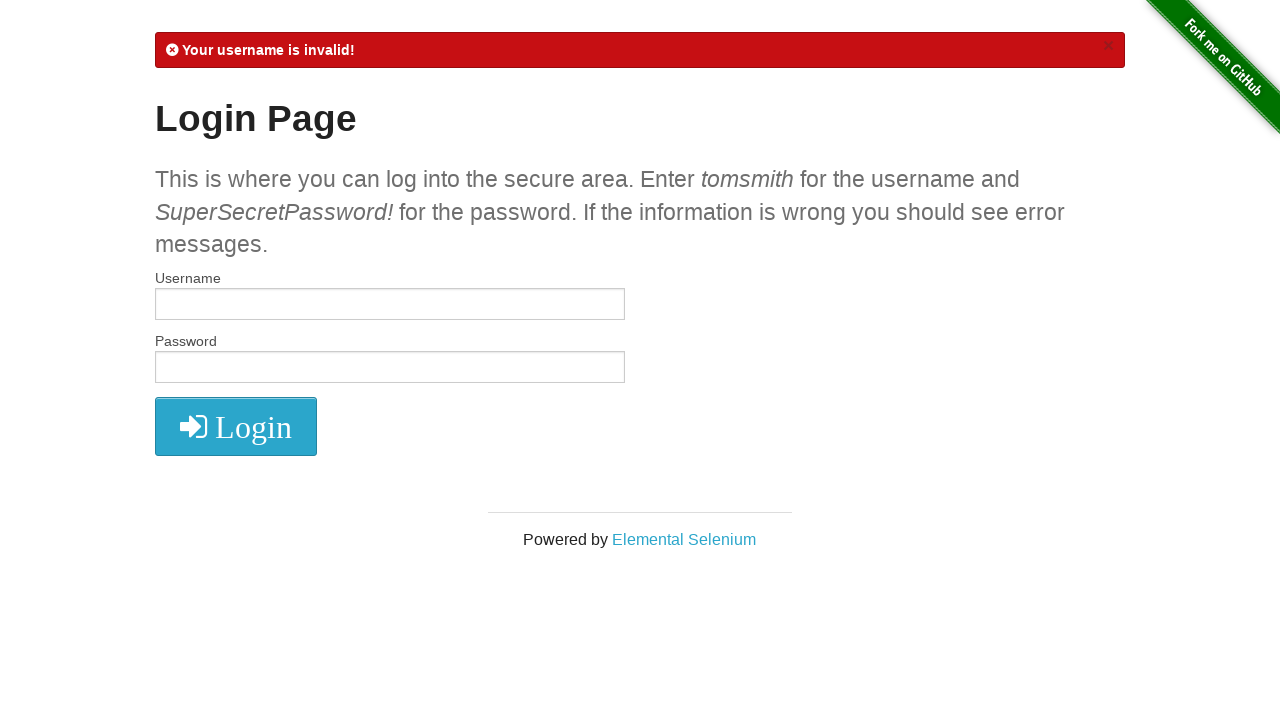